Tests accepting a JavaScript alert by clicking the alert trigger button and confirming the alert

Starting URL: https://the-internet.herokuapp.com/javascript_alerts

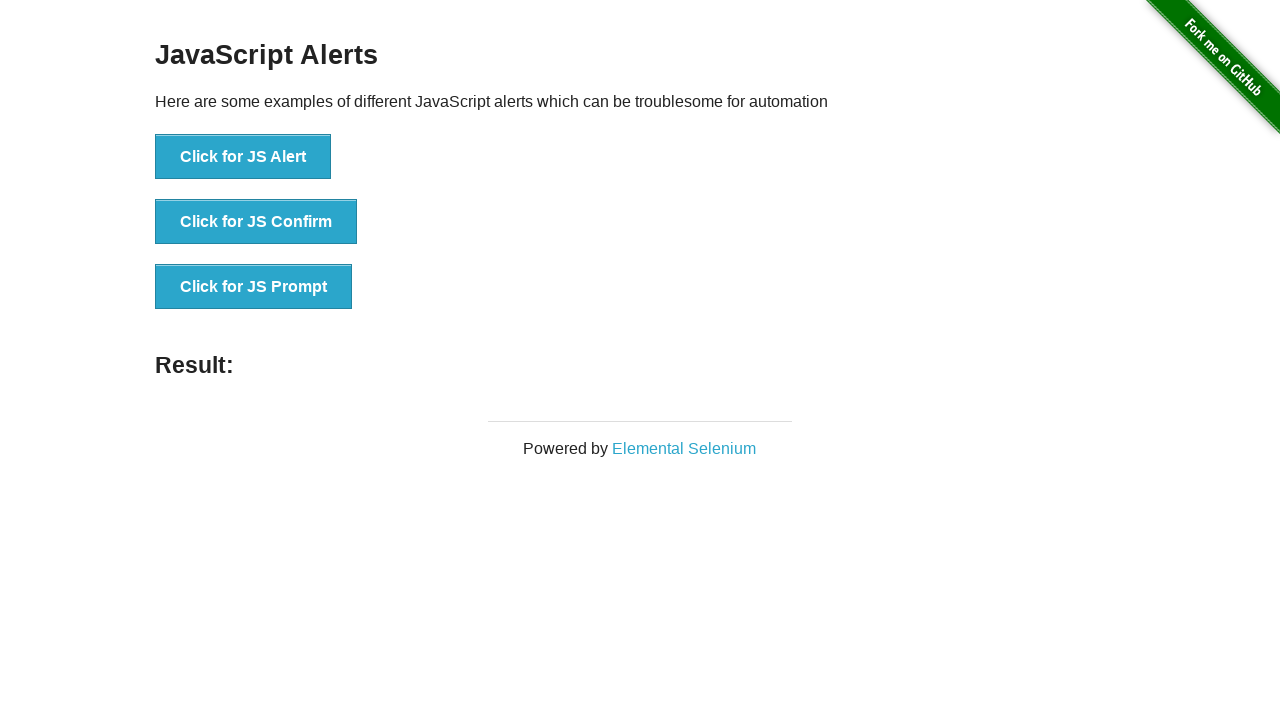

Clicked button to trigger JavaScript alert at (243, 157) on text='Click for JS Alert'
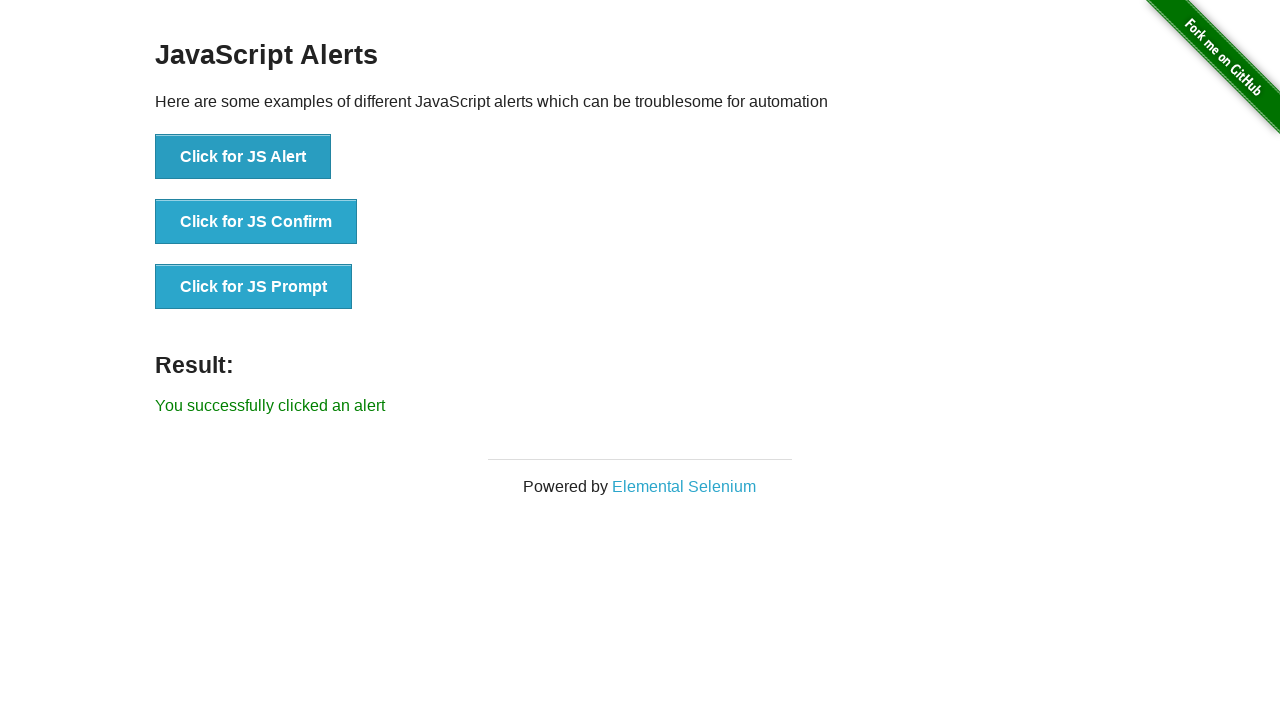

Set up dialog handler to accept alert
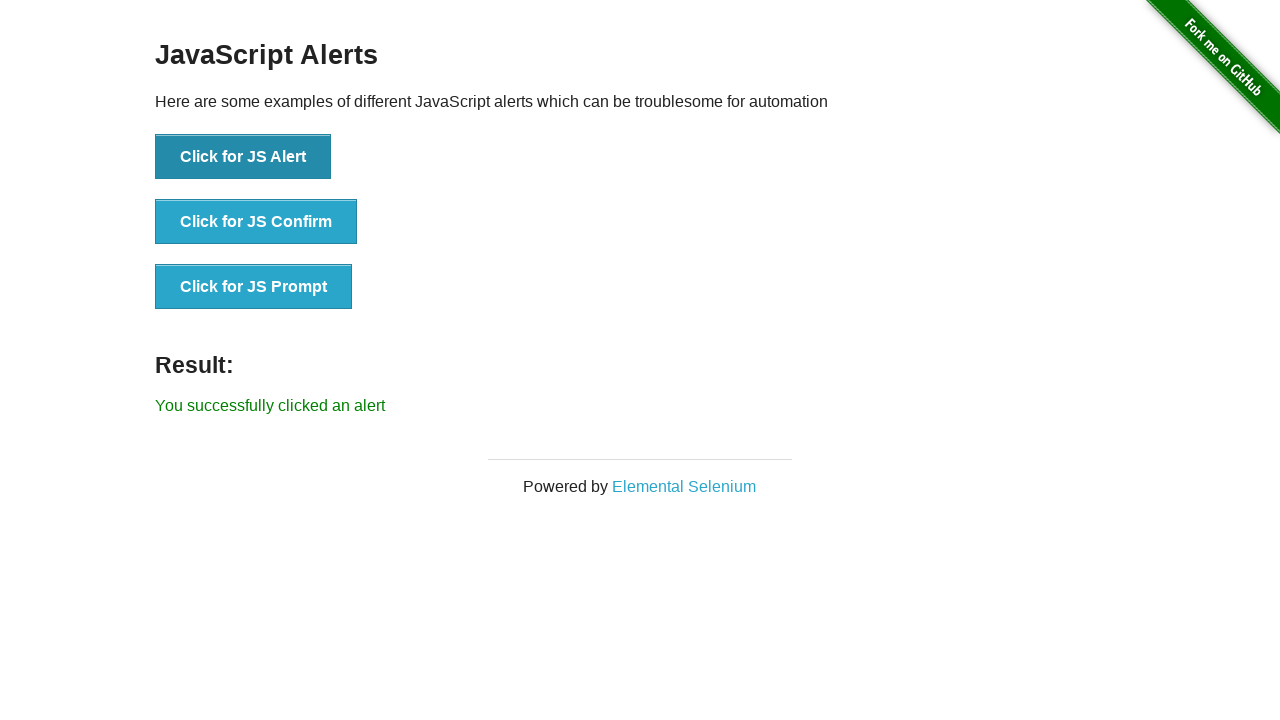

Verified success message is displayed after accepting alert
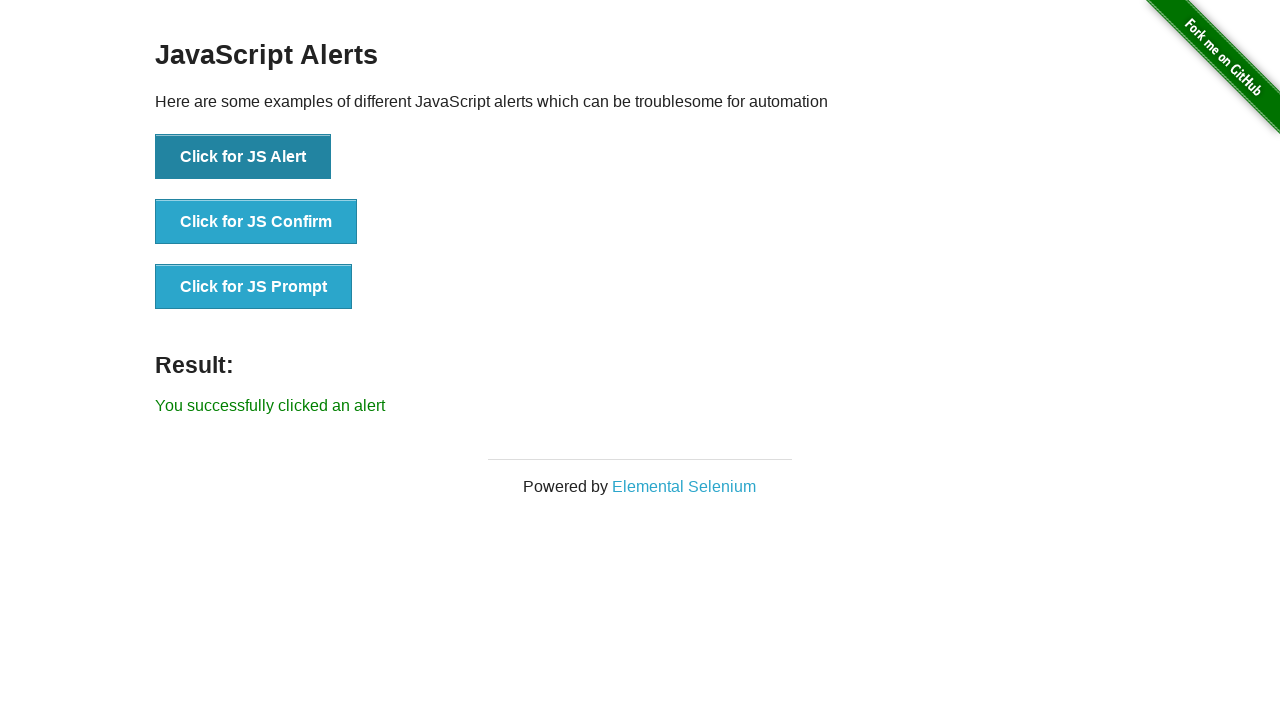

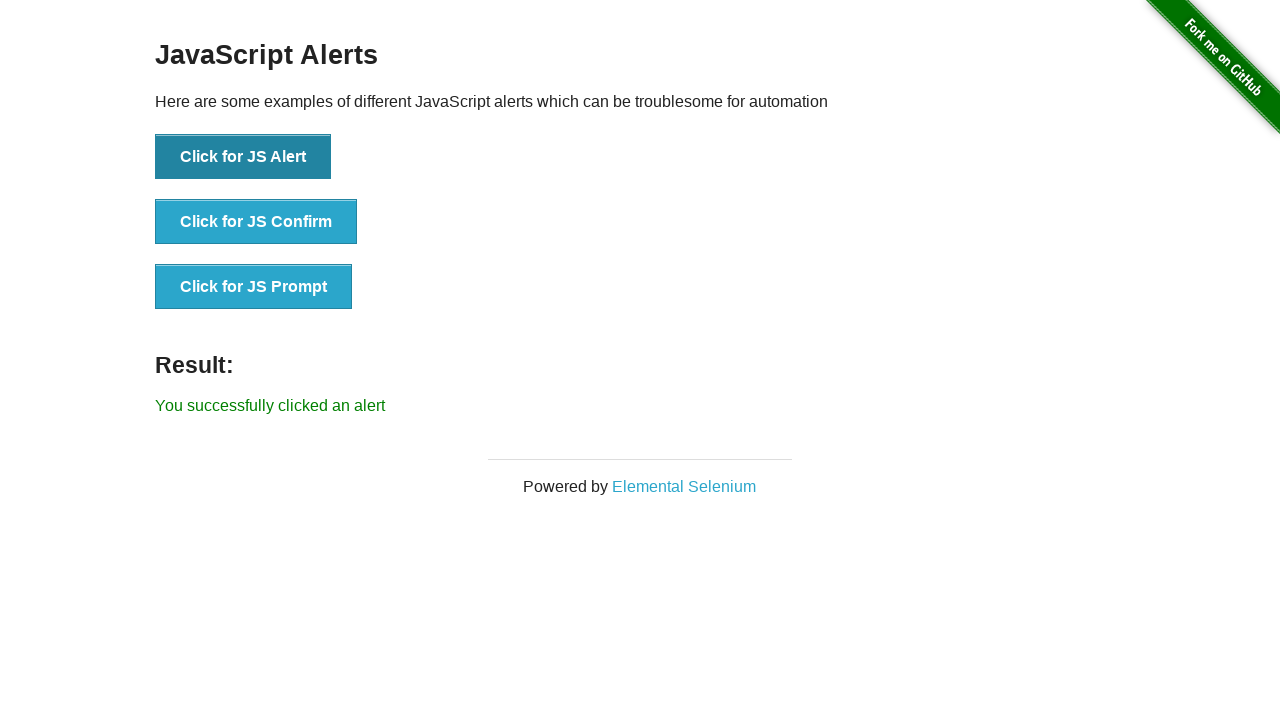